Tests a practice form by filling in name, email, password fields, selecting gender from dropdown, choosing a radio button, entering birth date, and submitting the form to verify success message appears.

Starting URL: https://rahulshettyacademy.com/angularpractice/

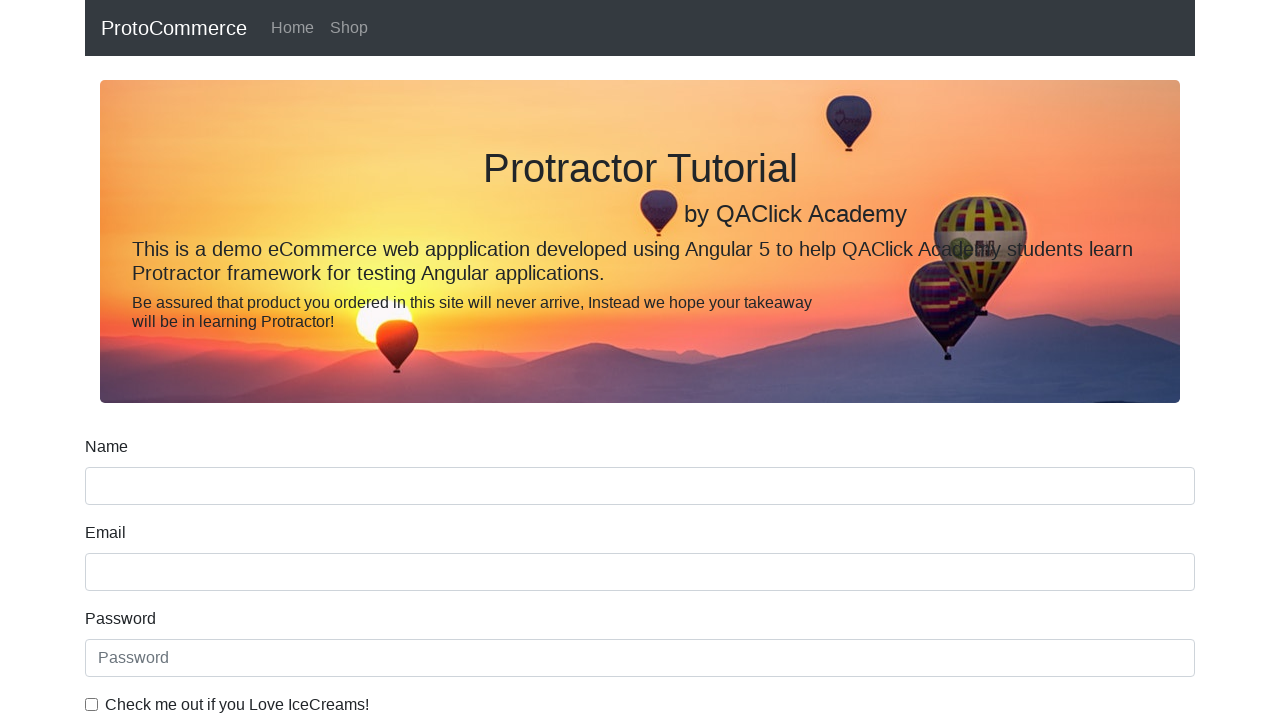

Filled name field with 'Maria Rodriguez' on input[name='name']
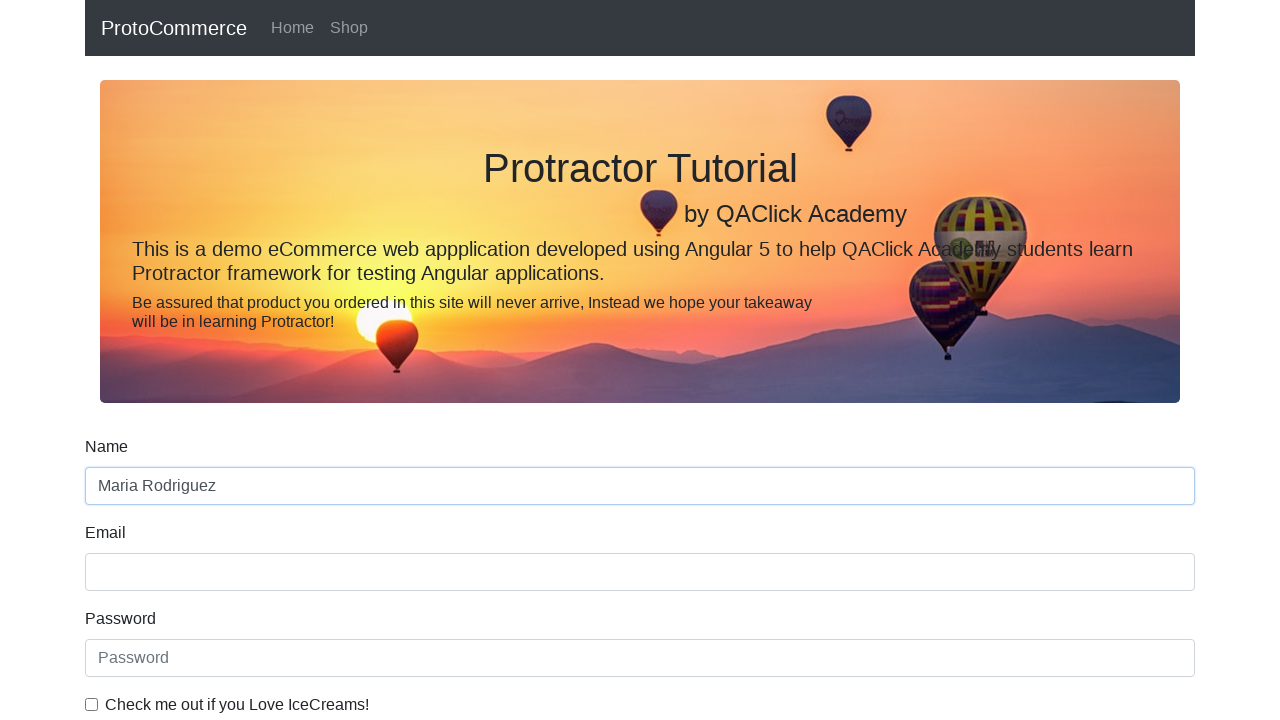

Filled email field with 'maria.rodriguez@example.com' on input[name='email']
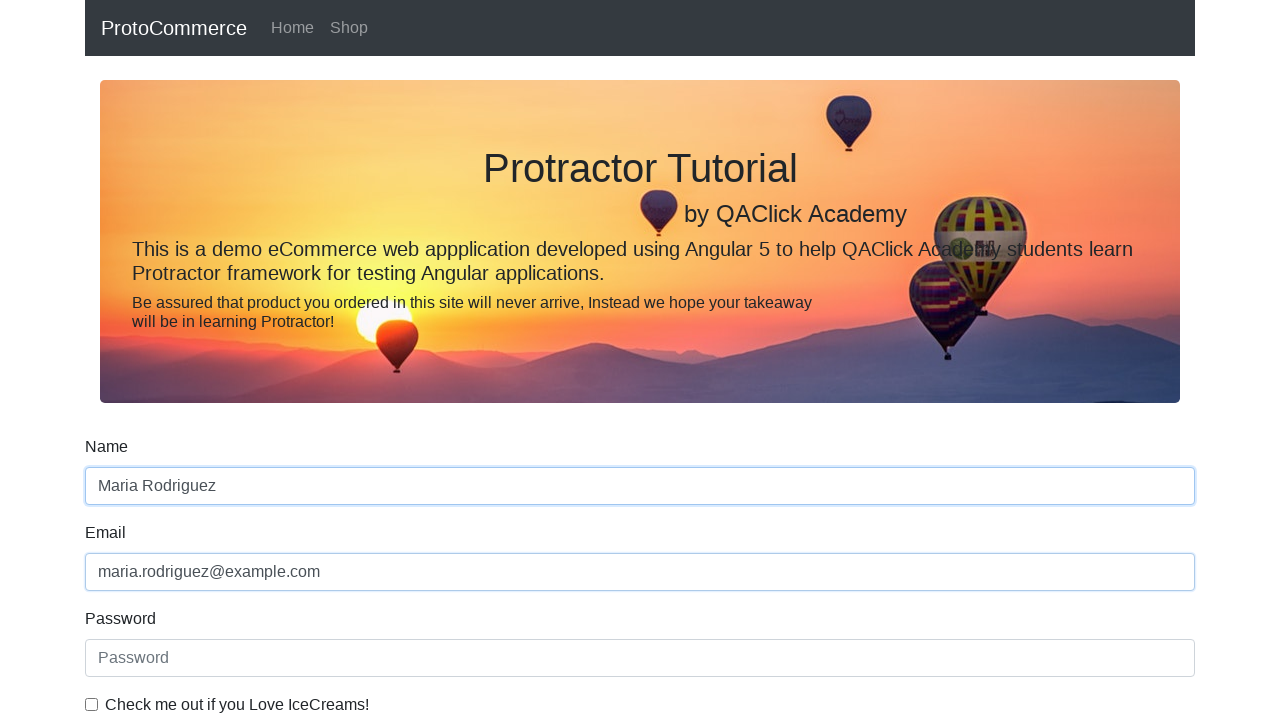

Filled password field with 'TestPass@2024' on #exampleInputPassword1
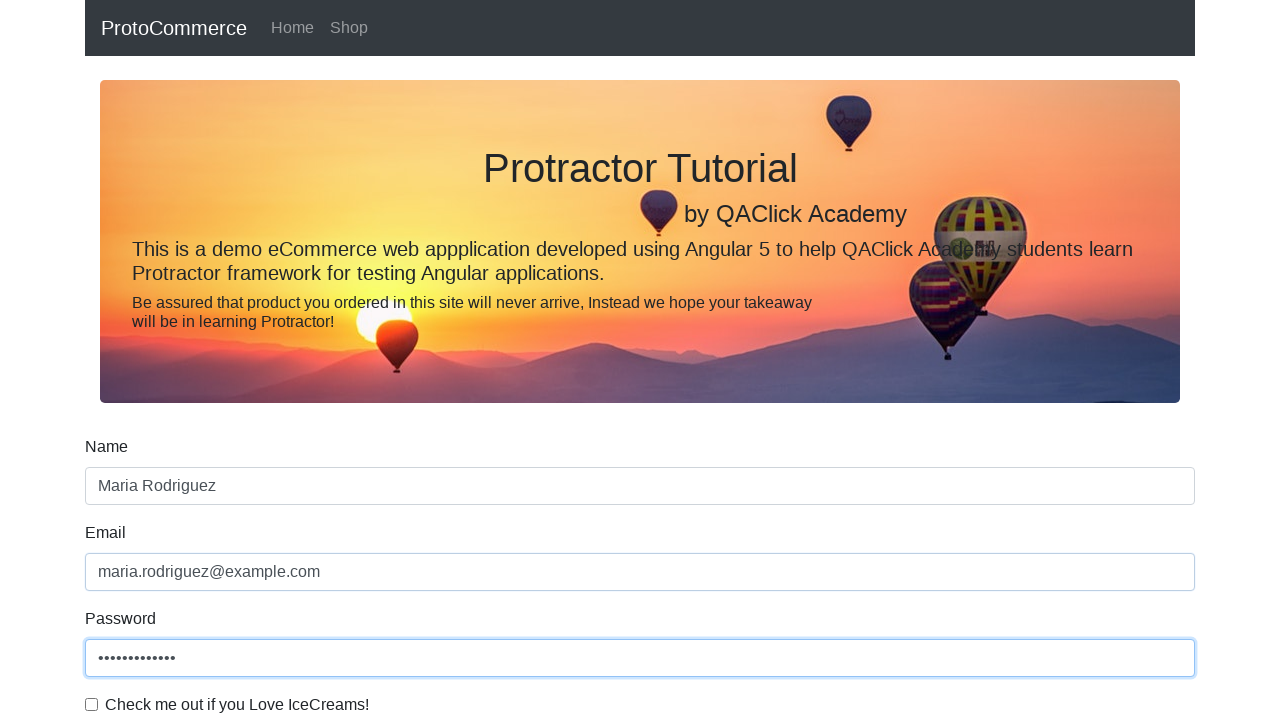

Clicked the checkbox at (92, 704) on #exampleCheck1
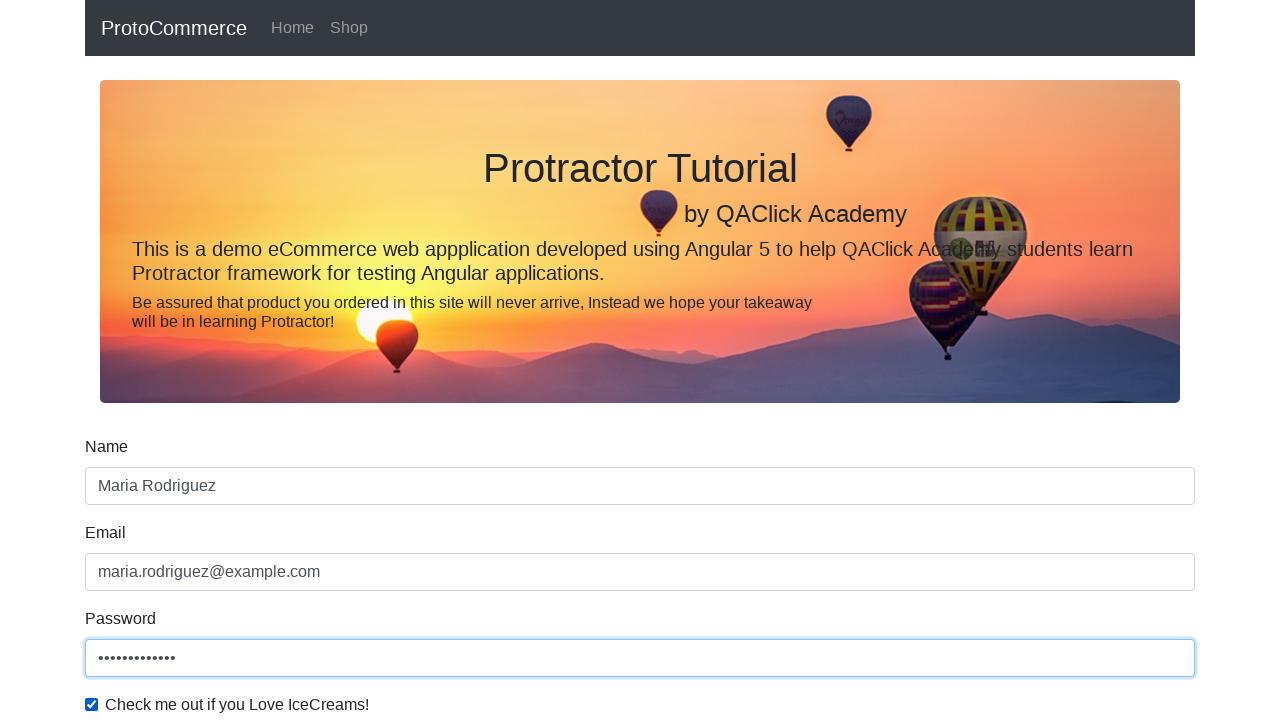

Selected 'Female' from the gender dropdown on select
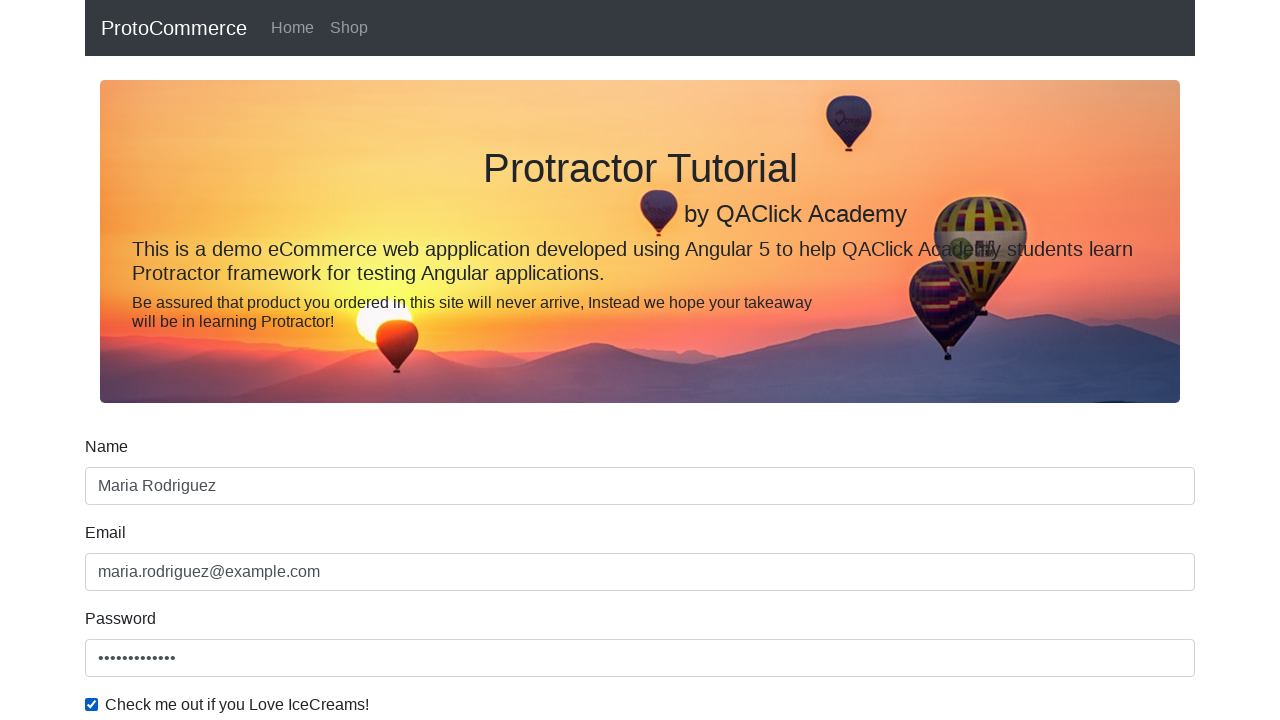

Clicked the Student radio button at (238, 360) on #inlineRadio1
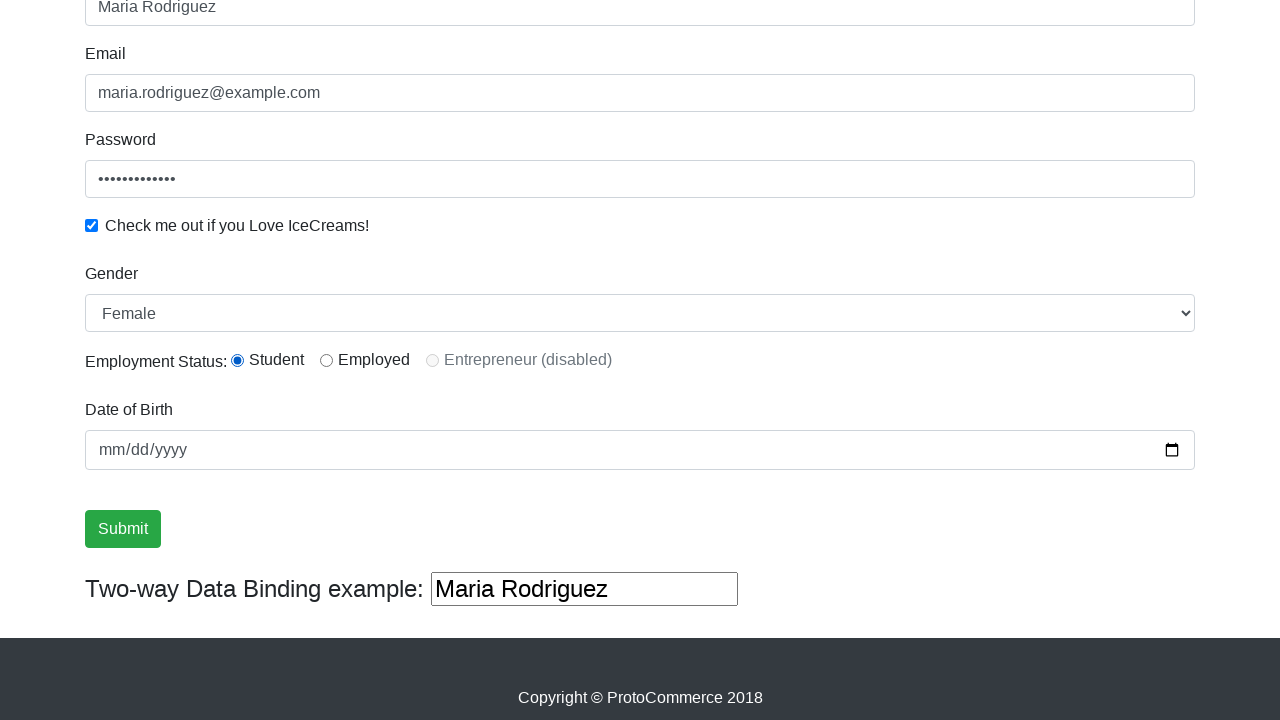

Entered birth date '1998-06-12' on input[name='bday']
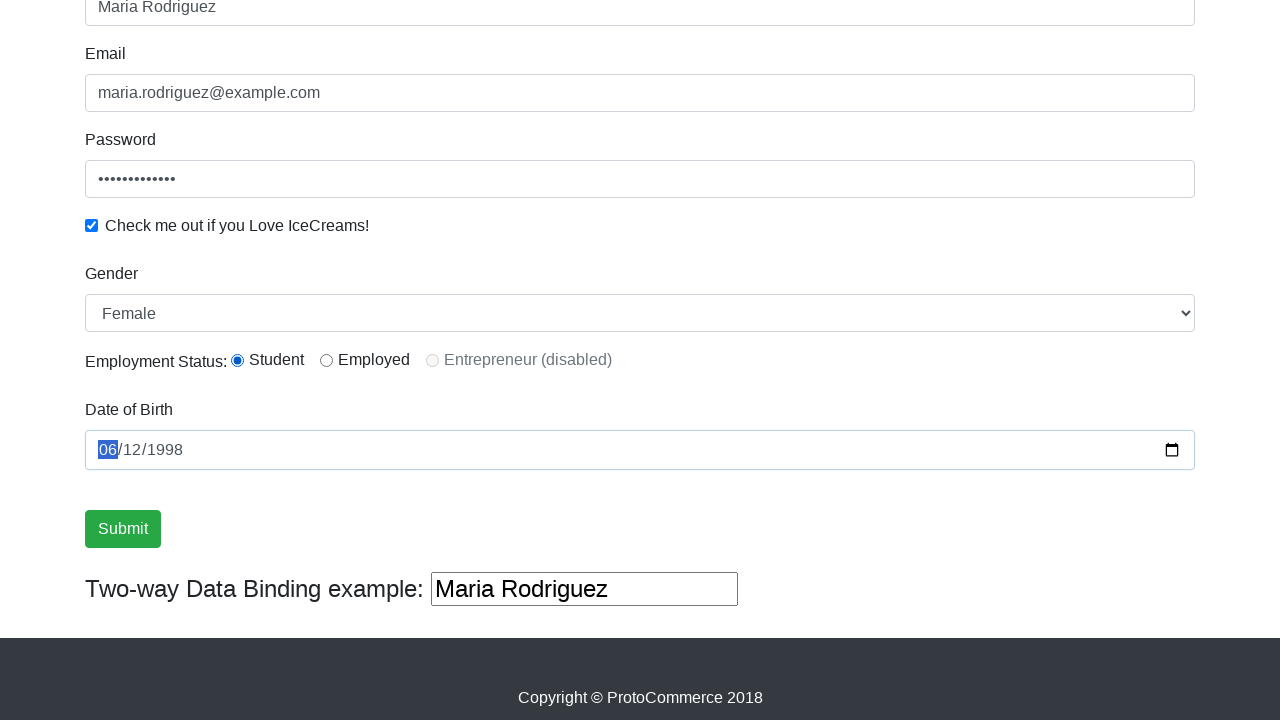

Clicked the submit button at (123, 529) on input.btn.btn-success
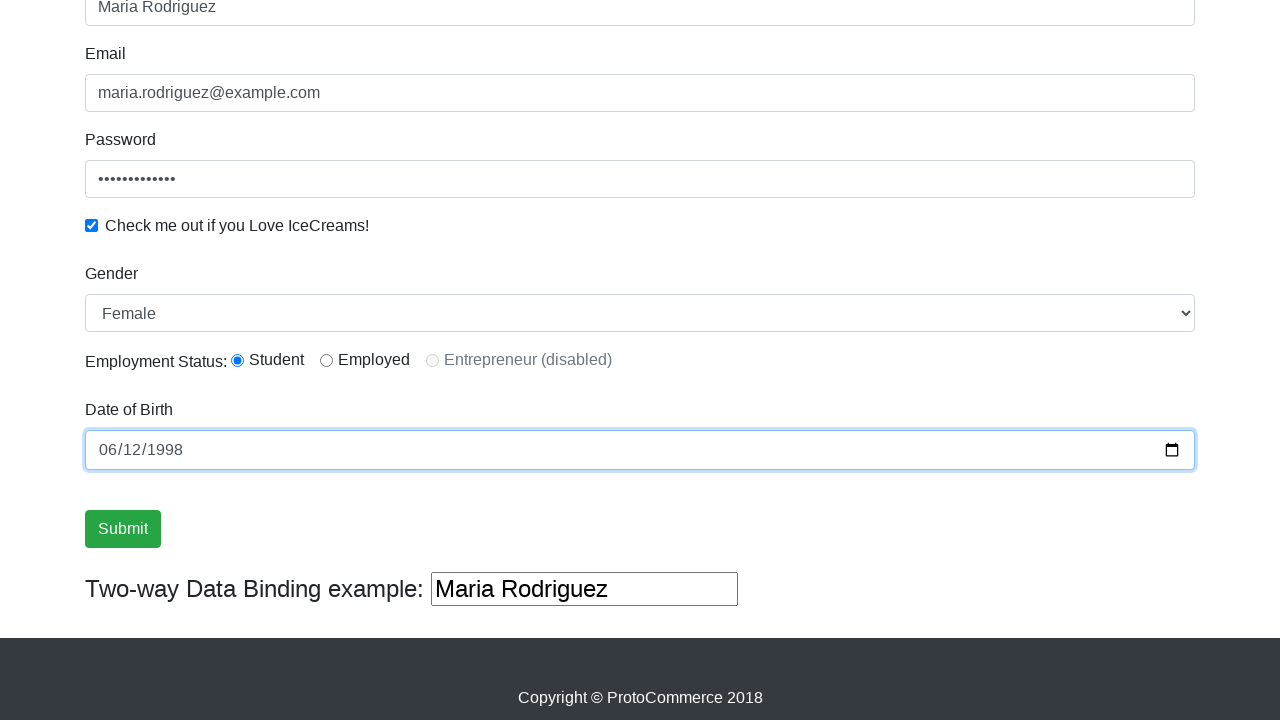

Success message appeared on the form
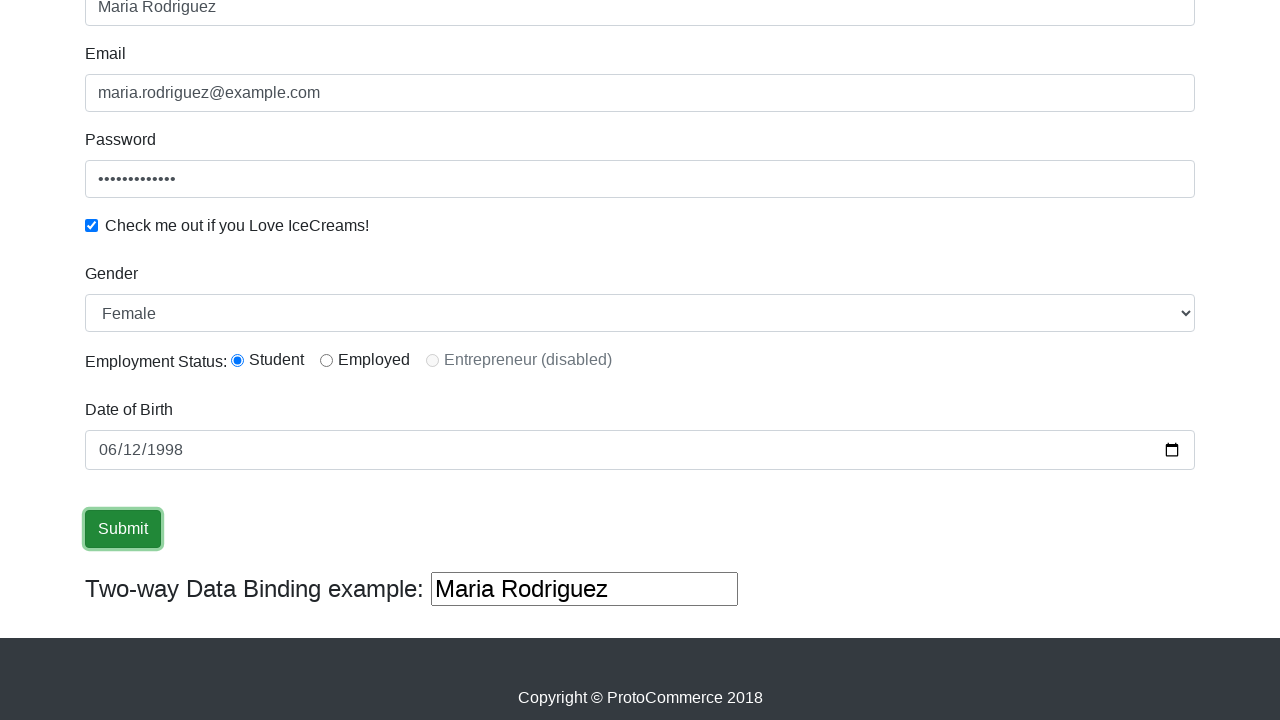

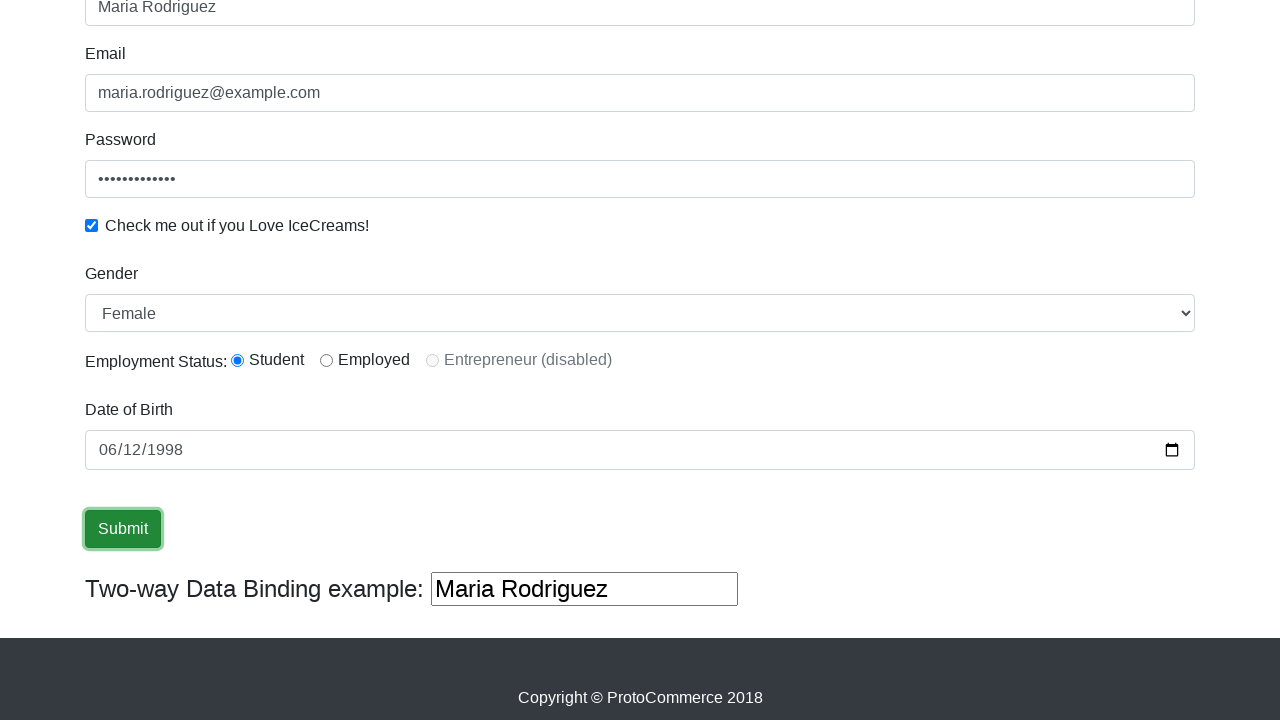